Tests login form validation with valid username but wrong password

Starting URL: https://www.saucedemo.com/v1/index.html

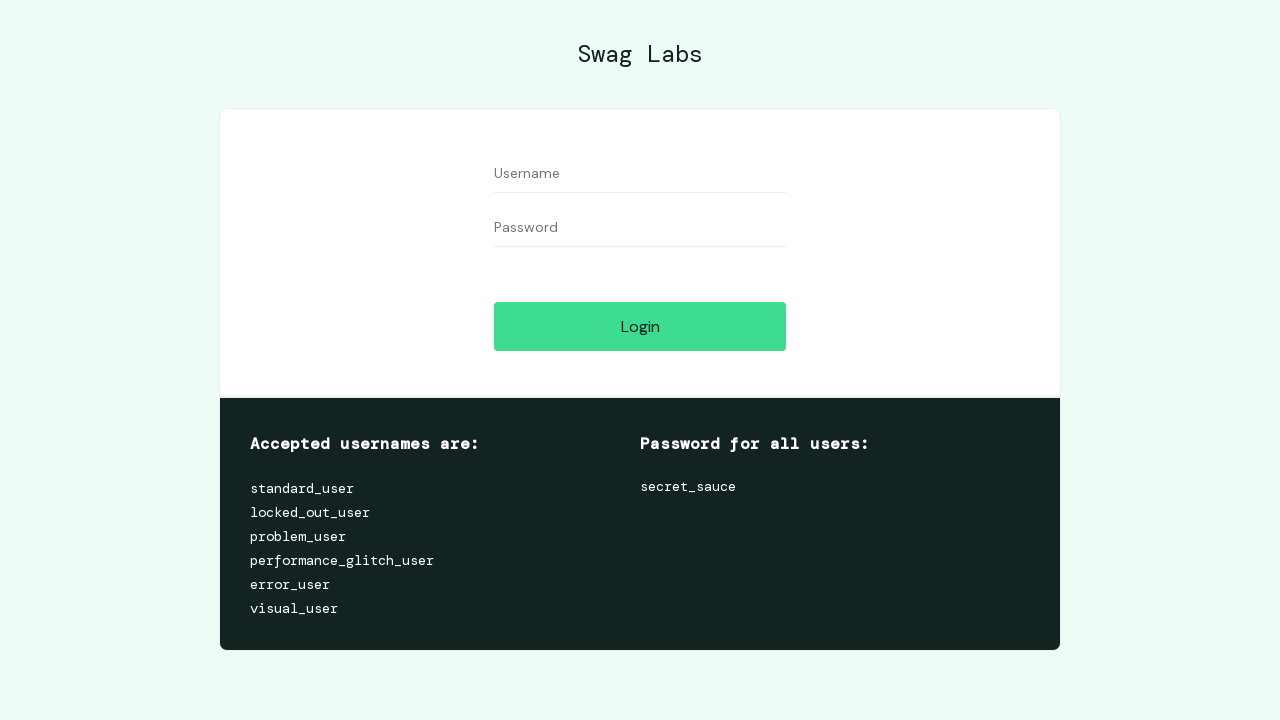

Filled username field with 'standard_user' on //*[@id="user-name"]
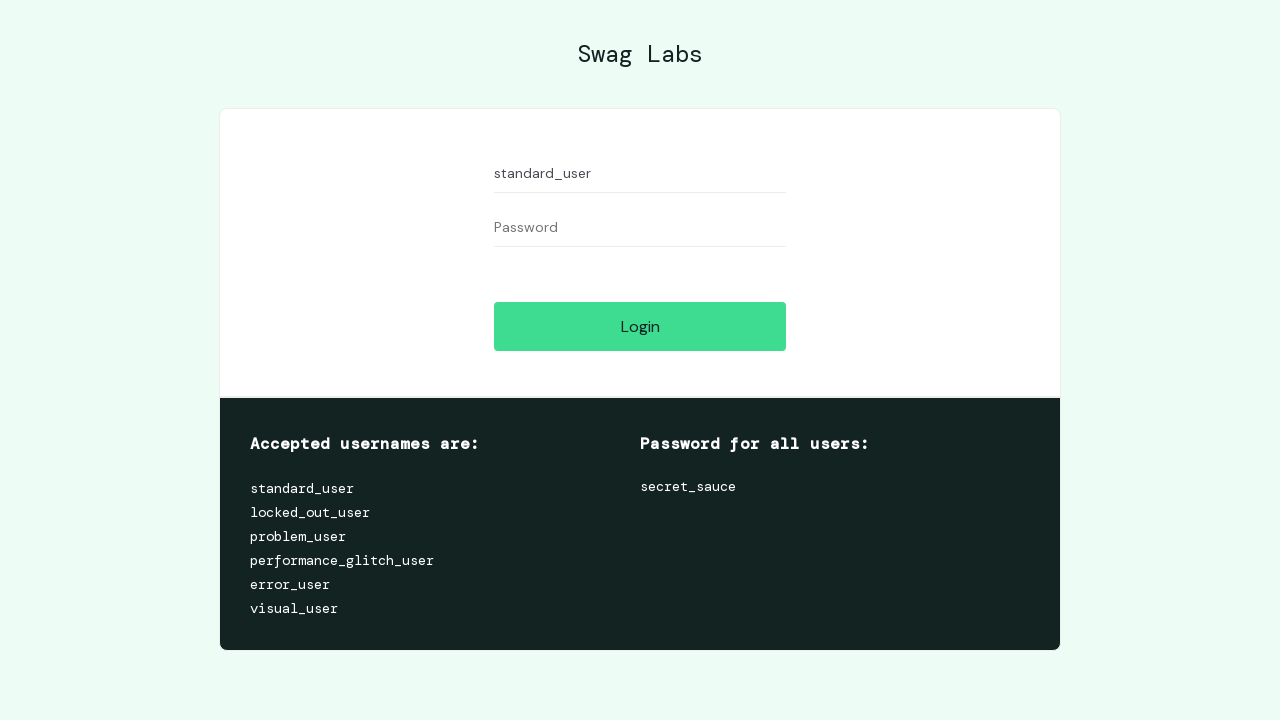

Filled password field with incorrect password '123Abc+-' on //*[@id="password"]
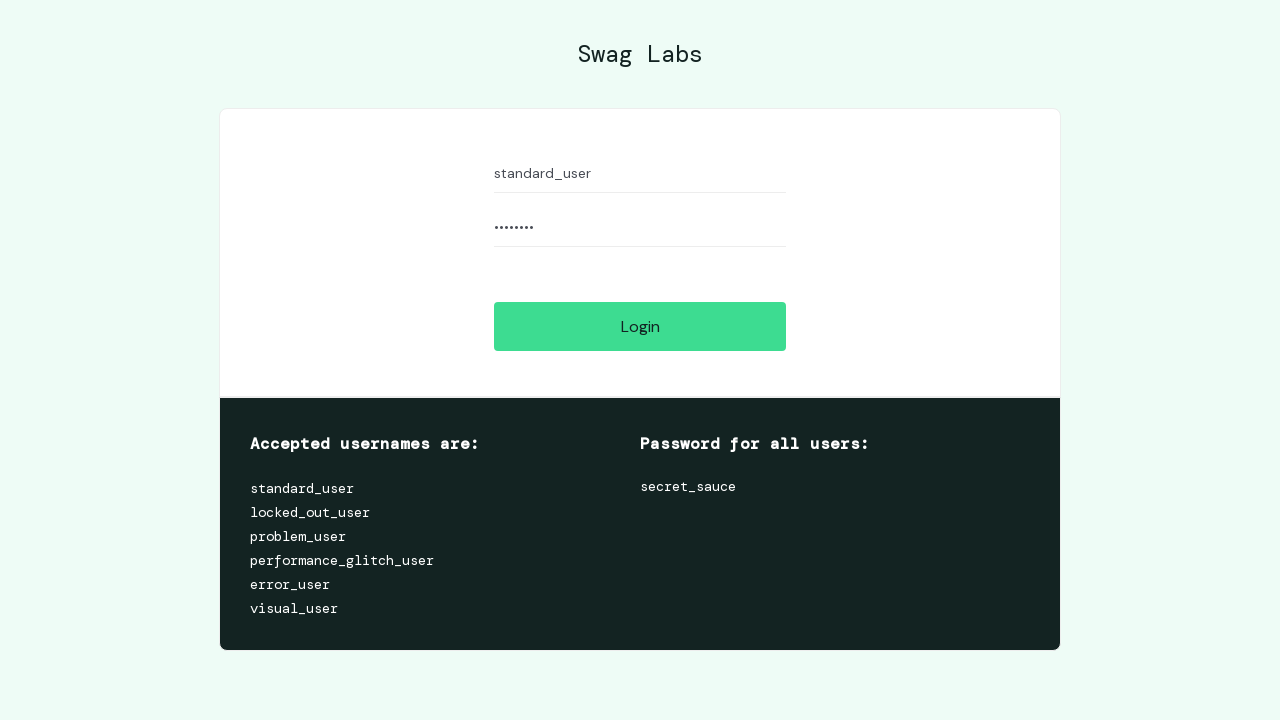

Clicked login button at (640, 326) on xpath=//*[@id="login-button"]
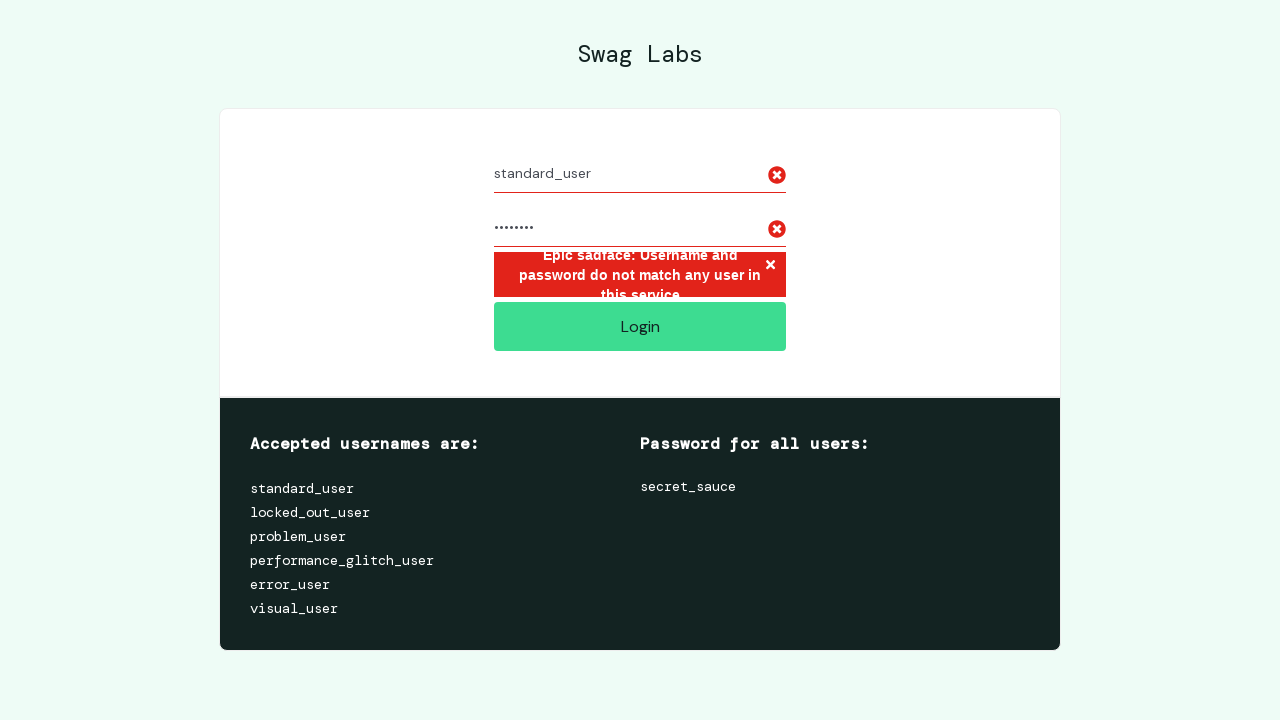

Error message displayed after failed login with wrong password
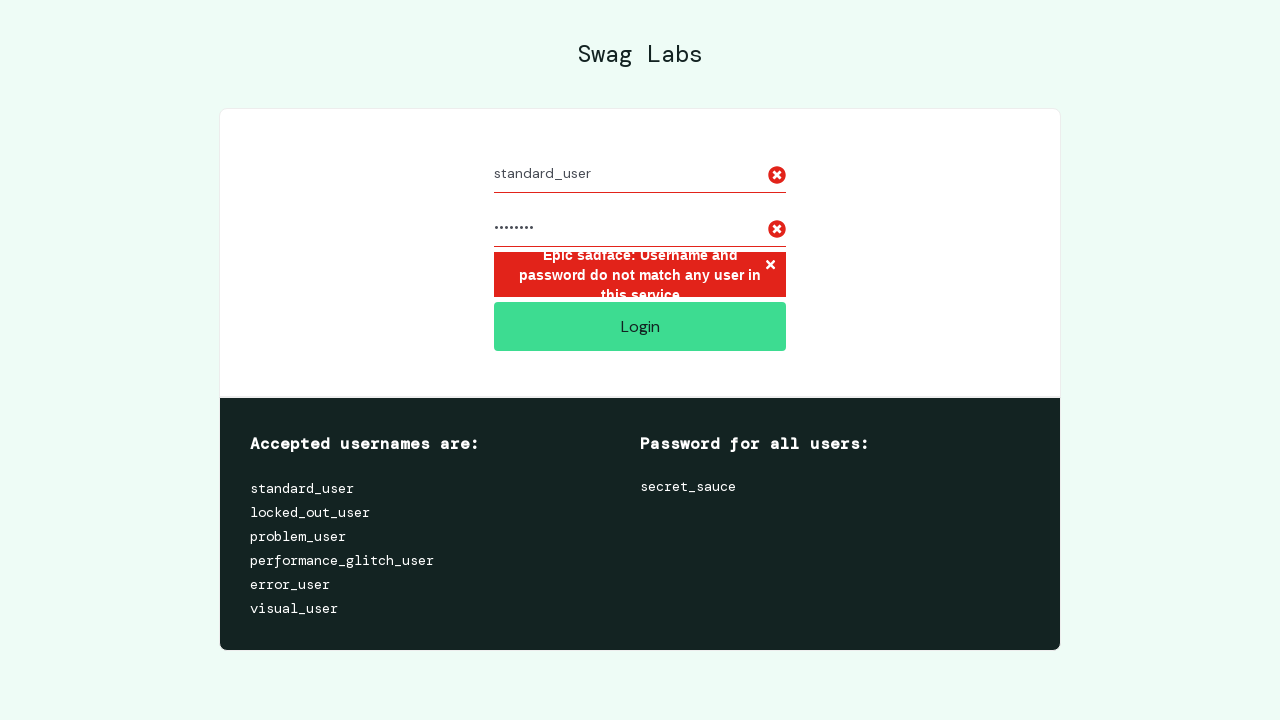

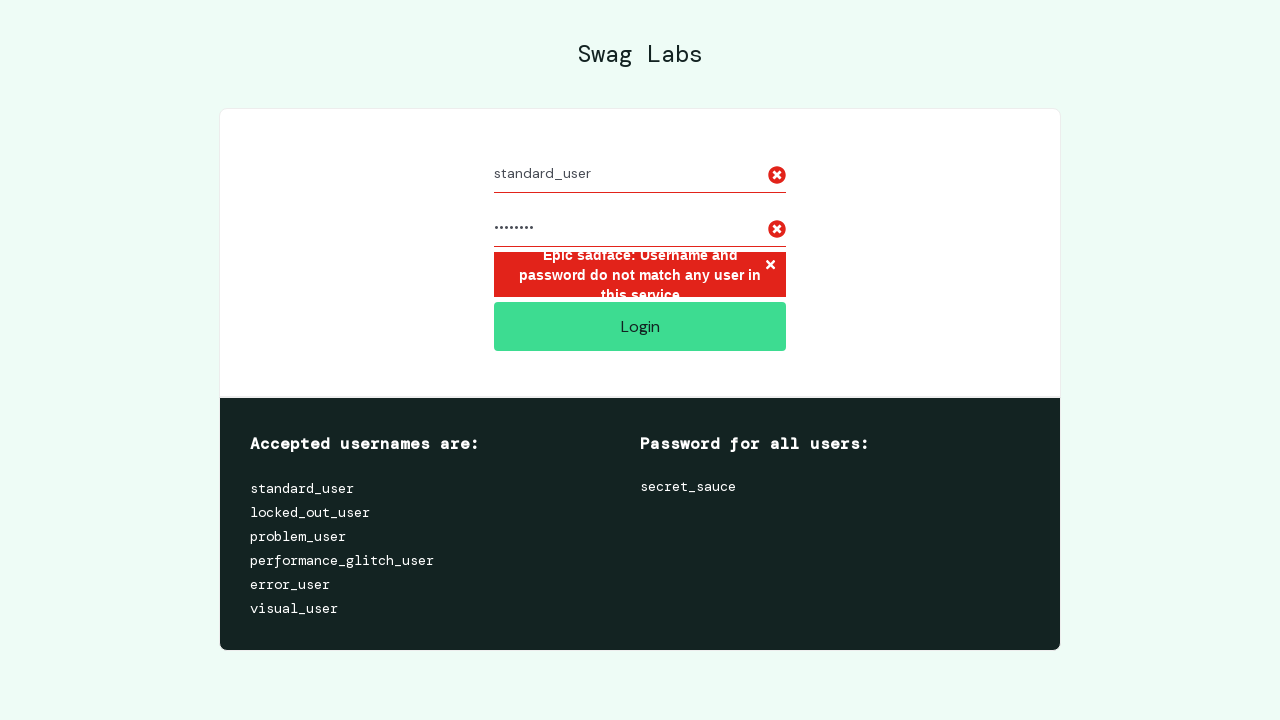